Tests the subtraction operation by selecting subtract from dropdown, entering two numbers, and calculating the result

Starting URL: https://testsheepnz.github.io/BasicCalculator.html

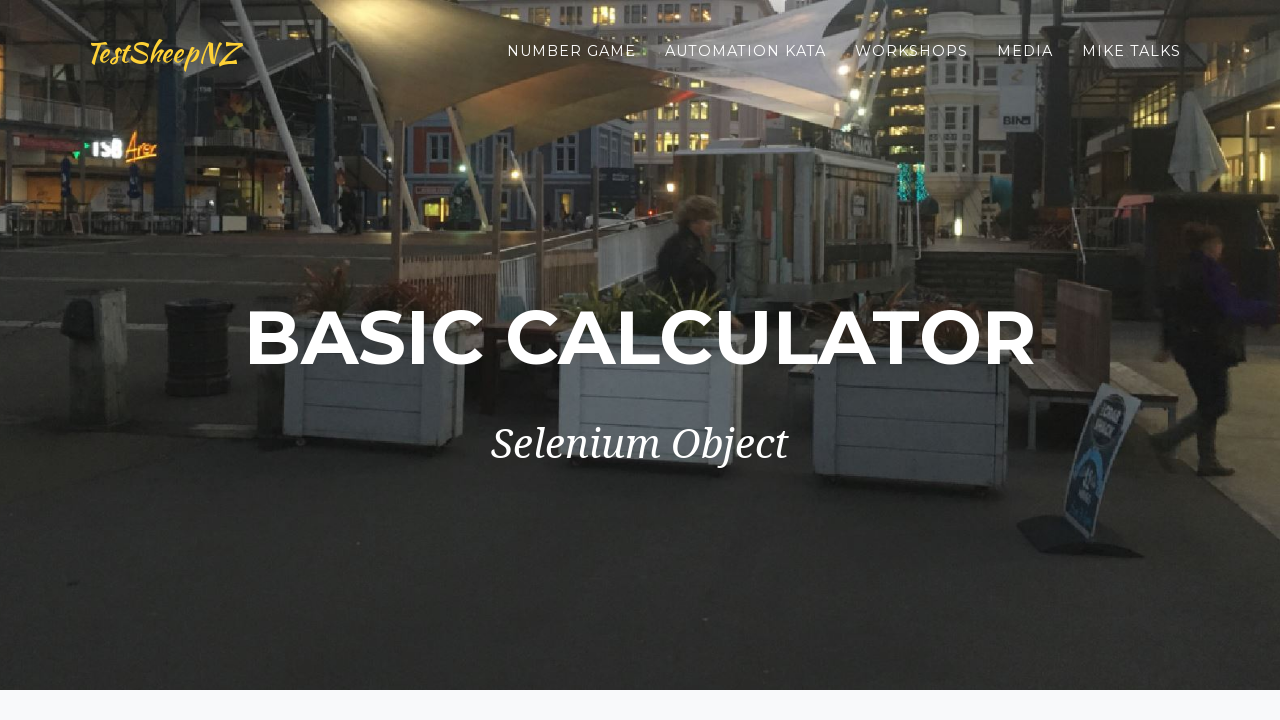

Waited for page to load with networkidle state
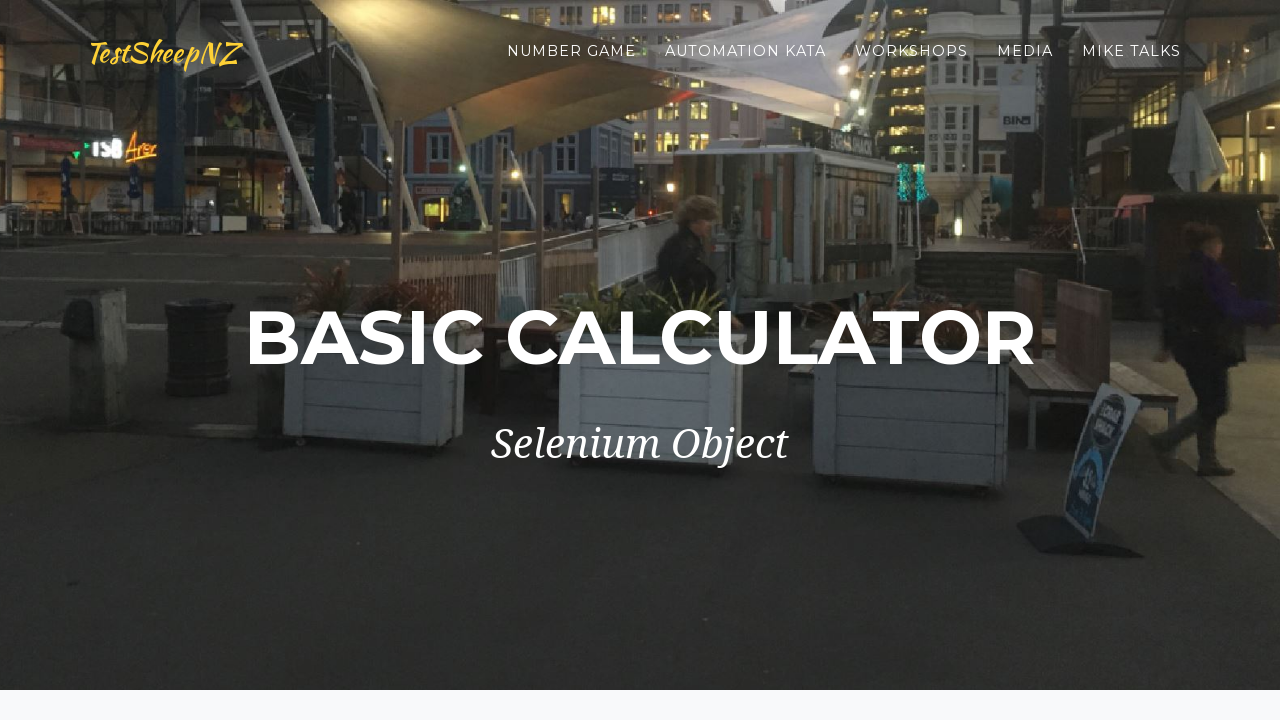

Clicked the operation dropdown at (426, 360) on #selectOperationDropdown
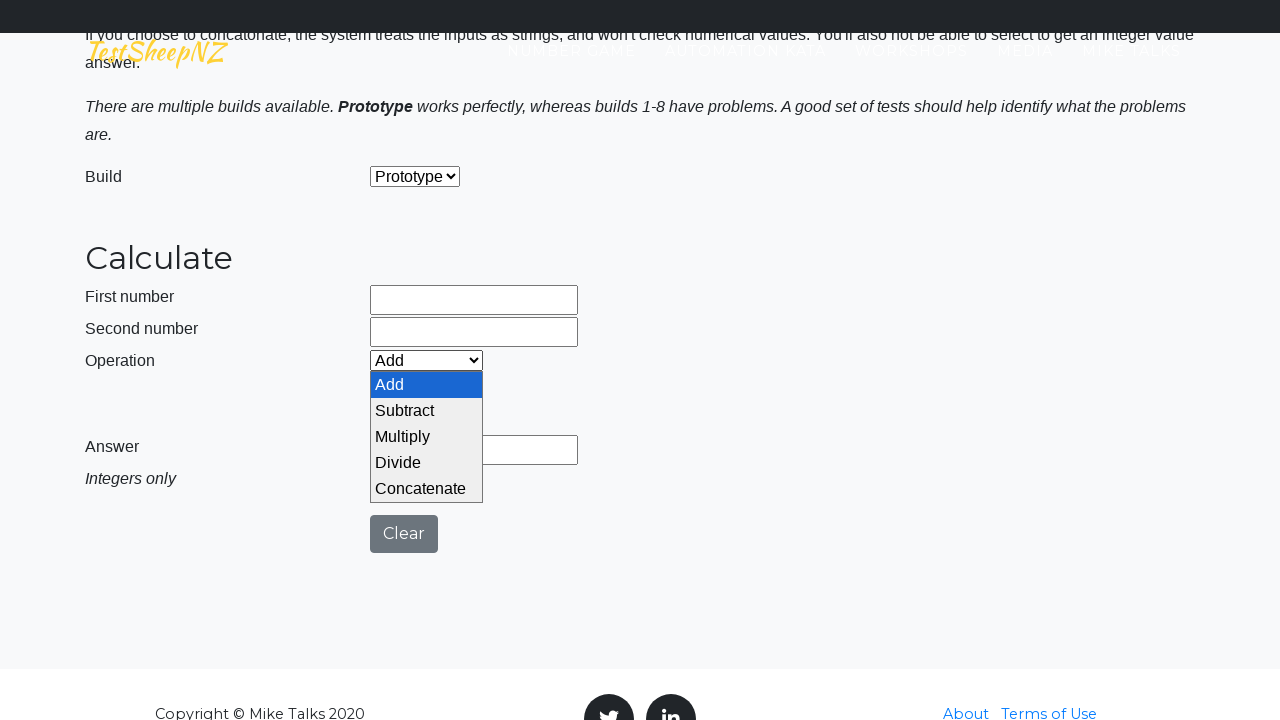

Selected subtract operation from dropdown on #selectOperationDropdown
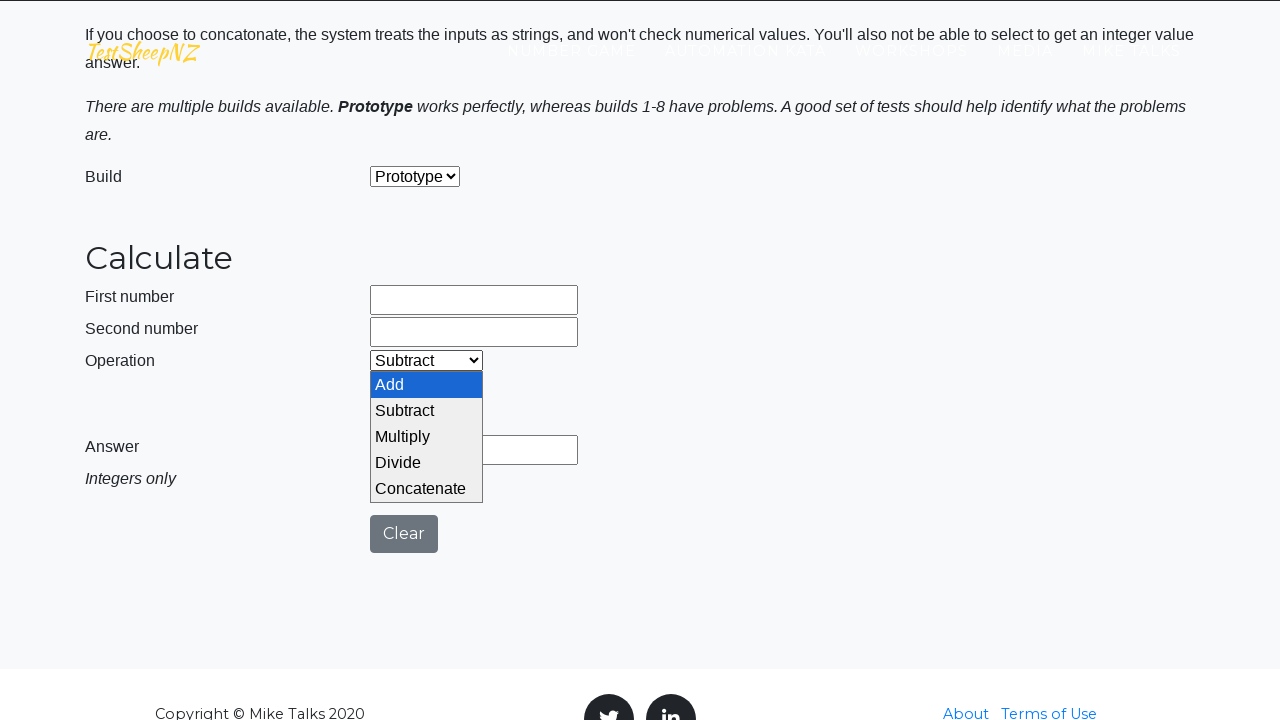

Entered 80 in the first number field on [data-testid="number1Field"]
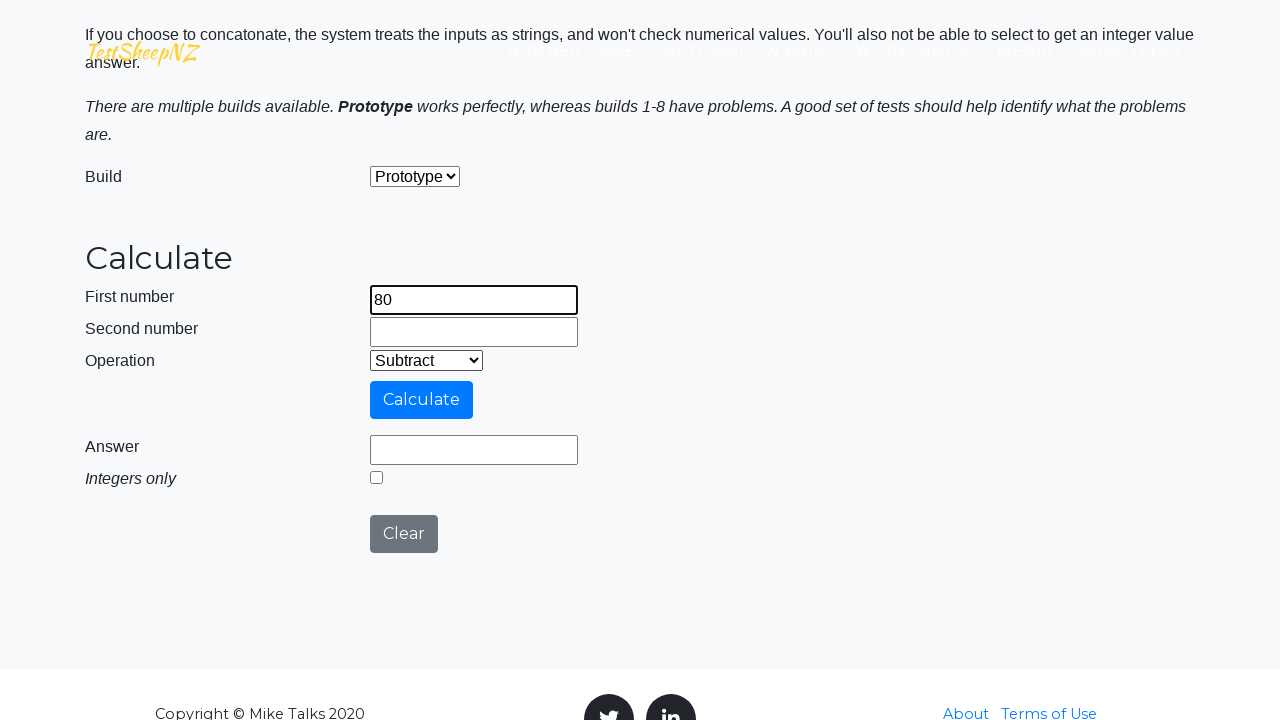

Entered 44 in the second number field on #number2Field
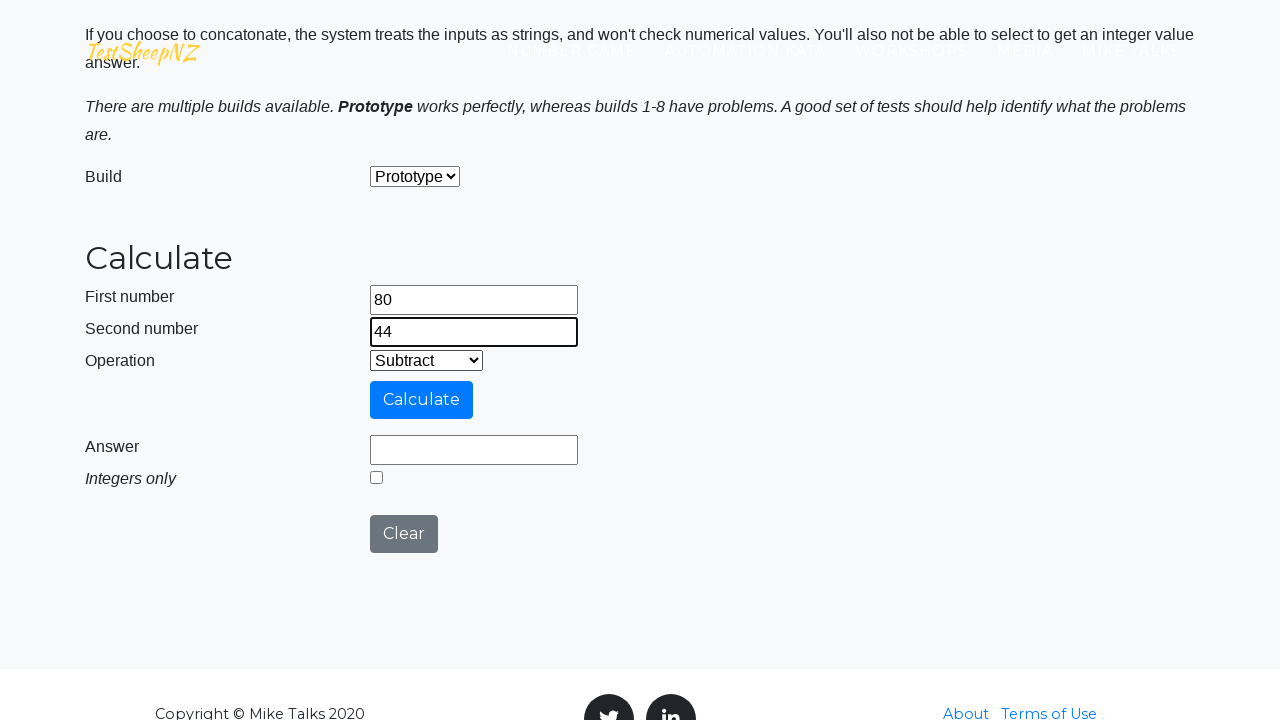

Clicked the calculate button at (422, 400) on #calculateButton
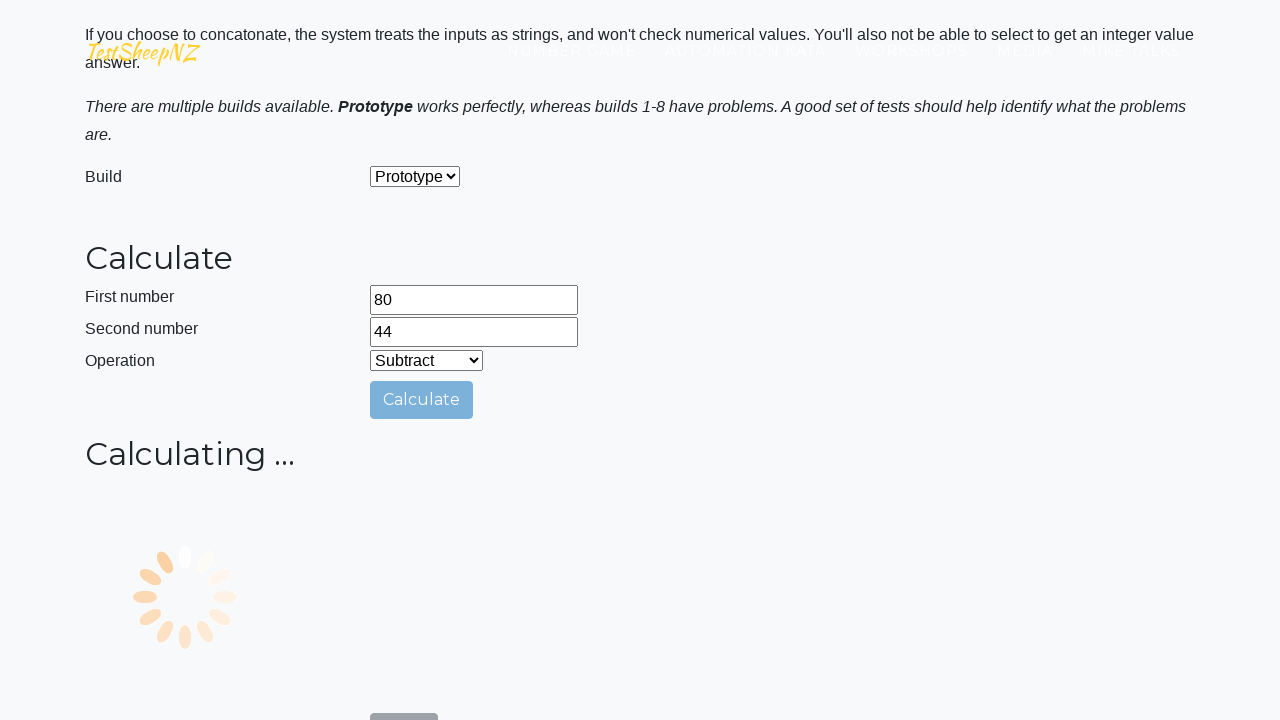

Subtraction result appeared in the answer field
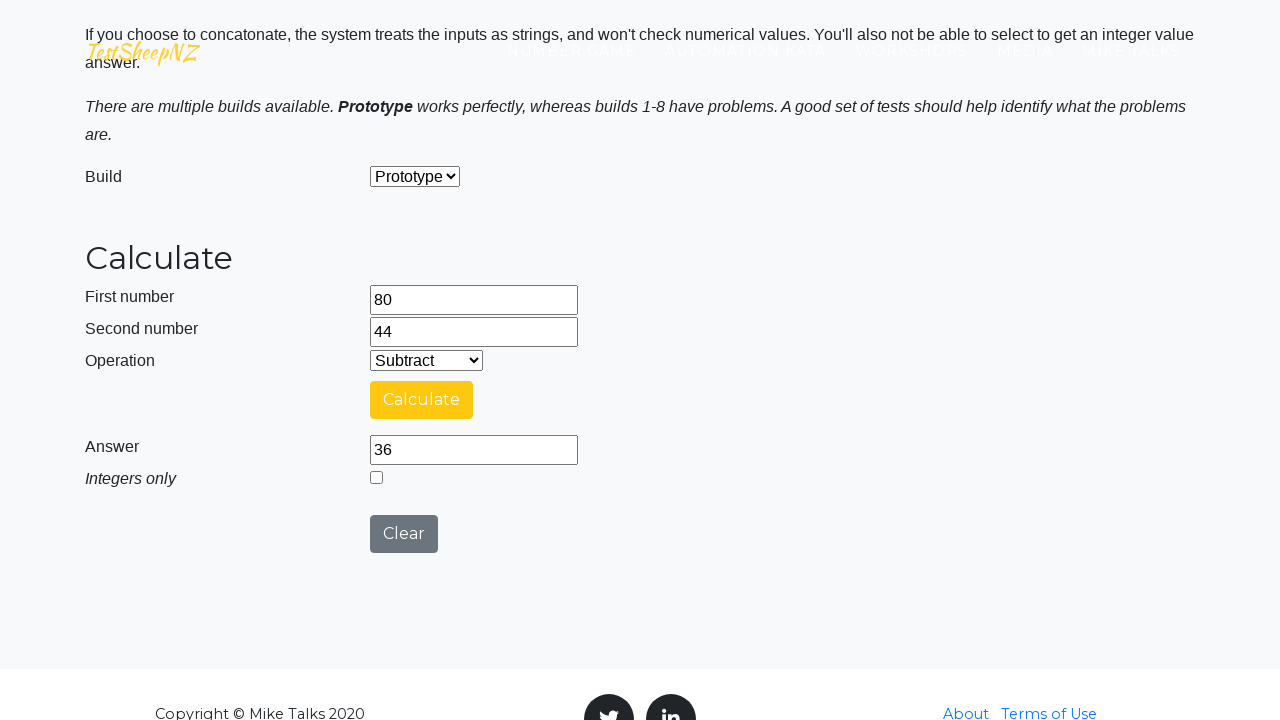

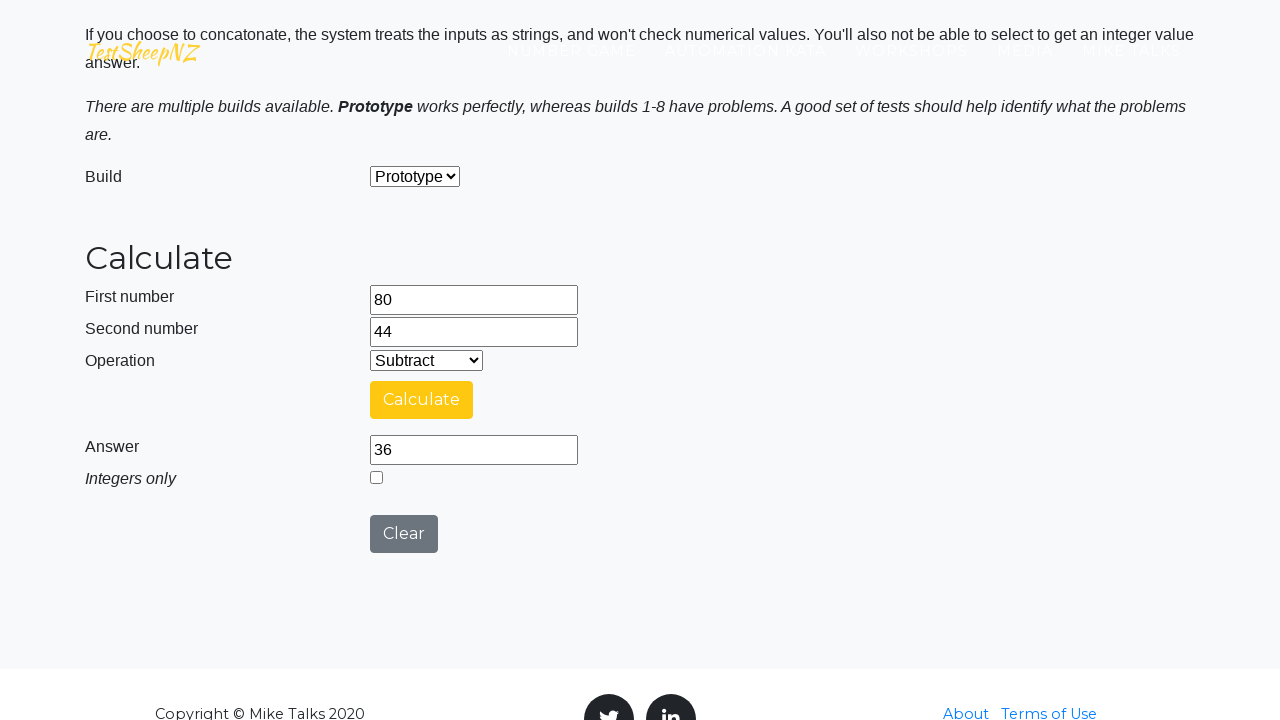